Tests filling in the first name field on a registration form demo page

Starting URL: http://demo.automationtesting.in/Register.html

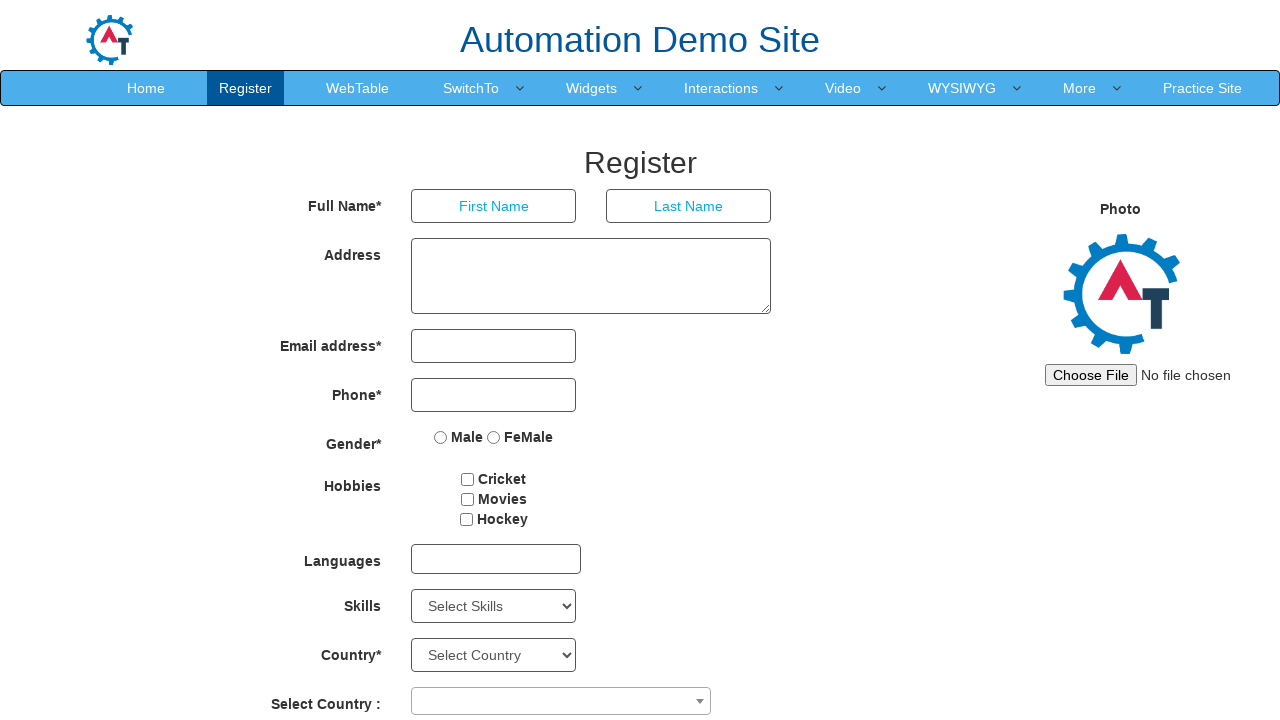

Navigated to registration form demo page
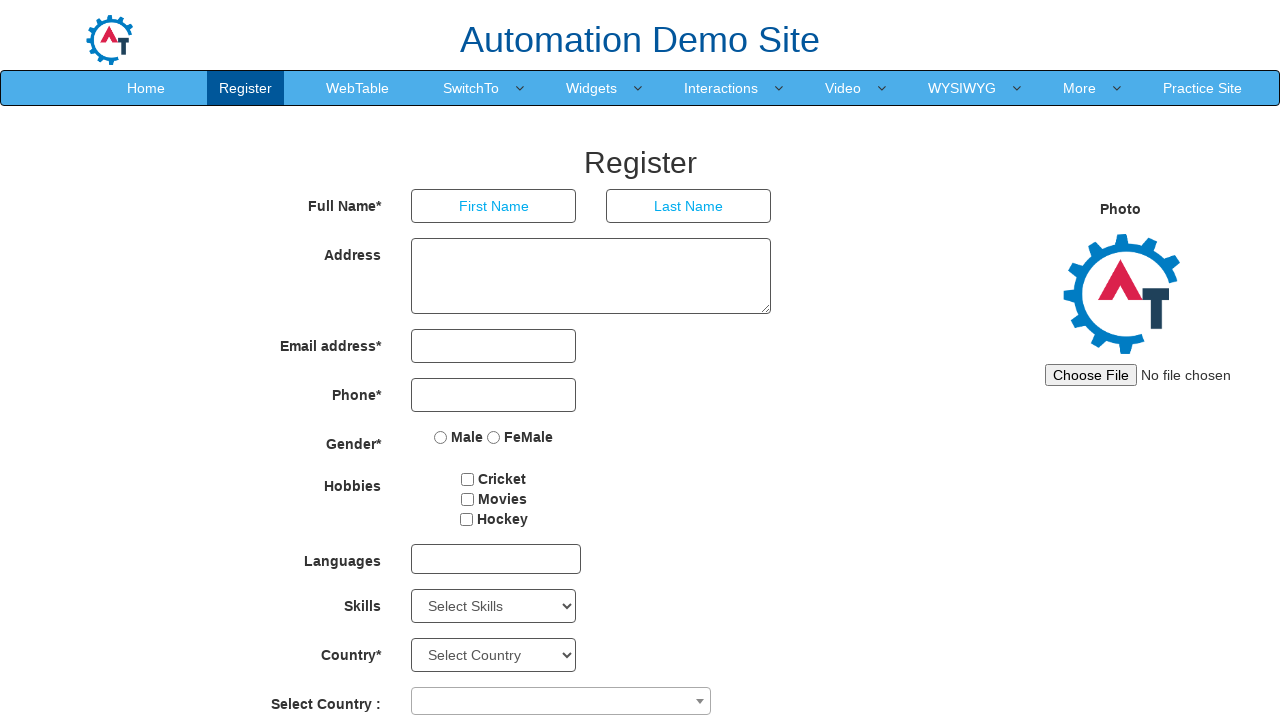

Filled first name field with 'subi' on input[placeholder='First Name']
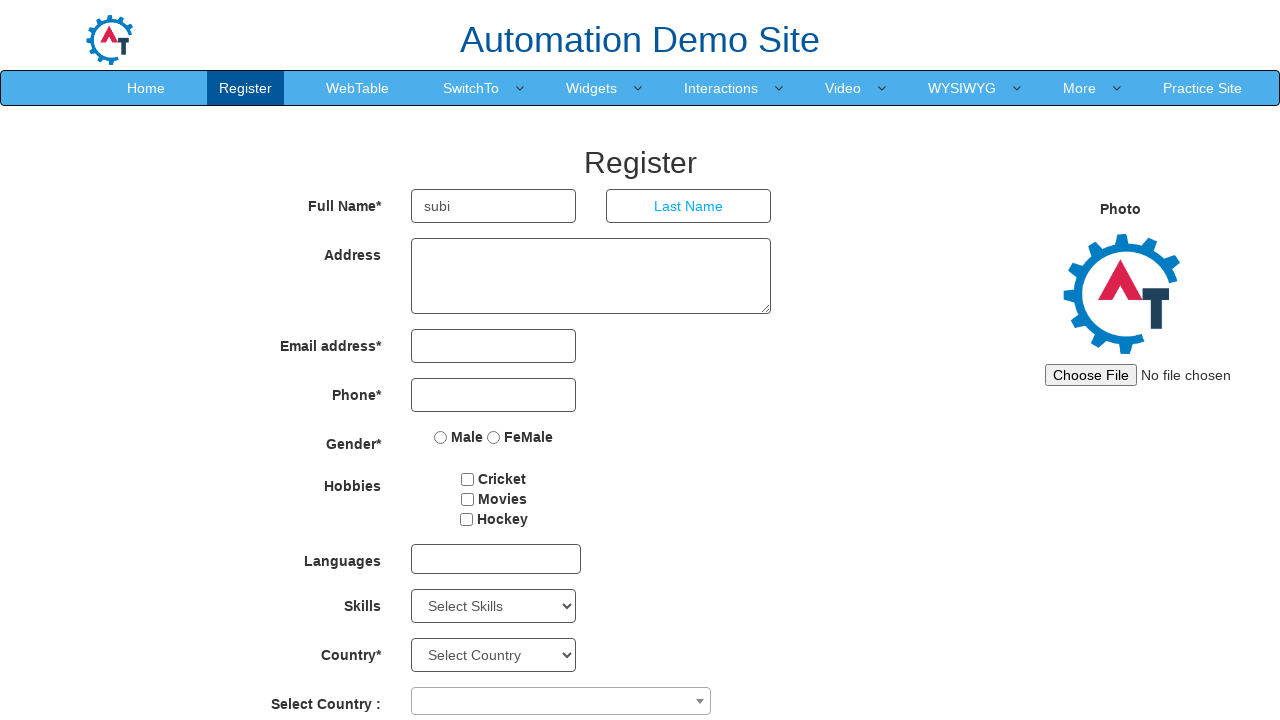

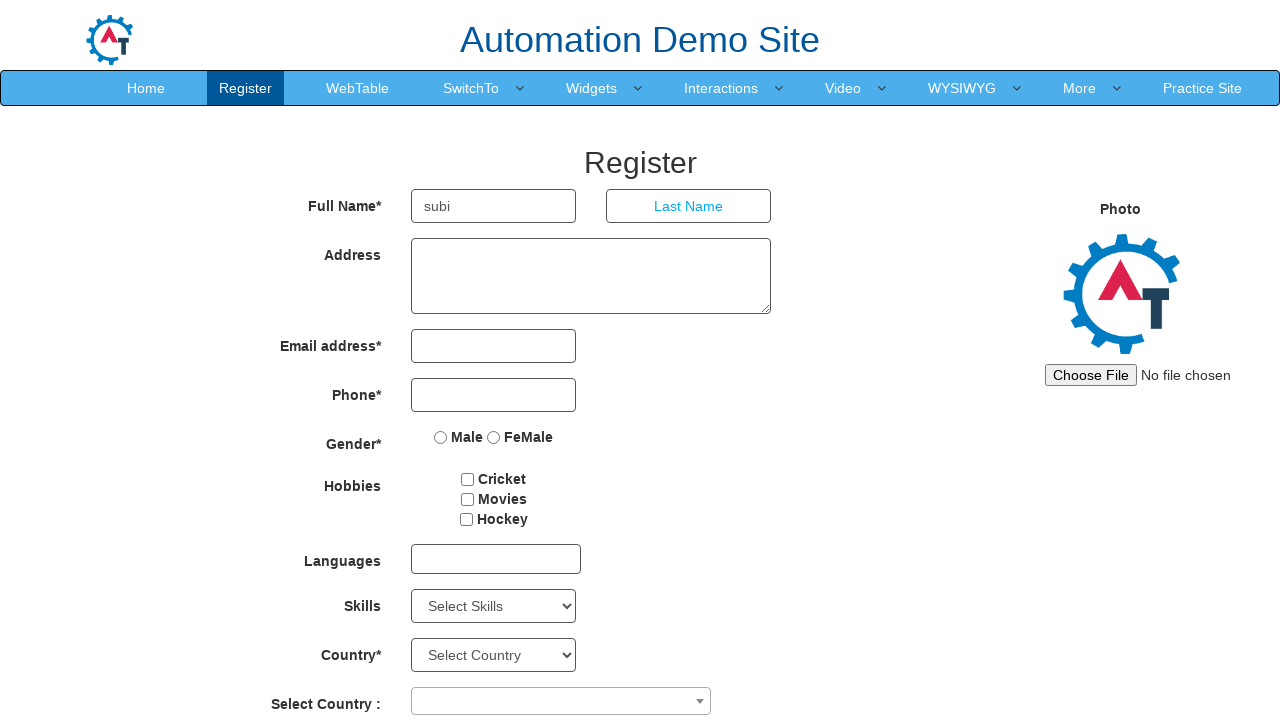